Tests checkbox functionality by navigating to a checkbox page and toggling checkbox states

Starting URL: https://the-internet.herokuapp.com/

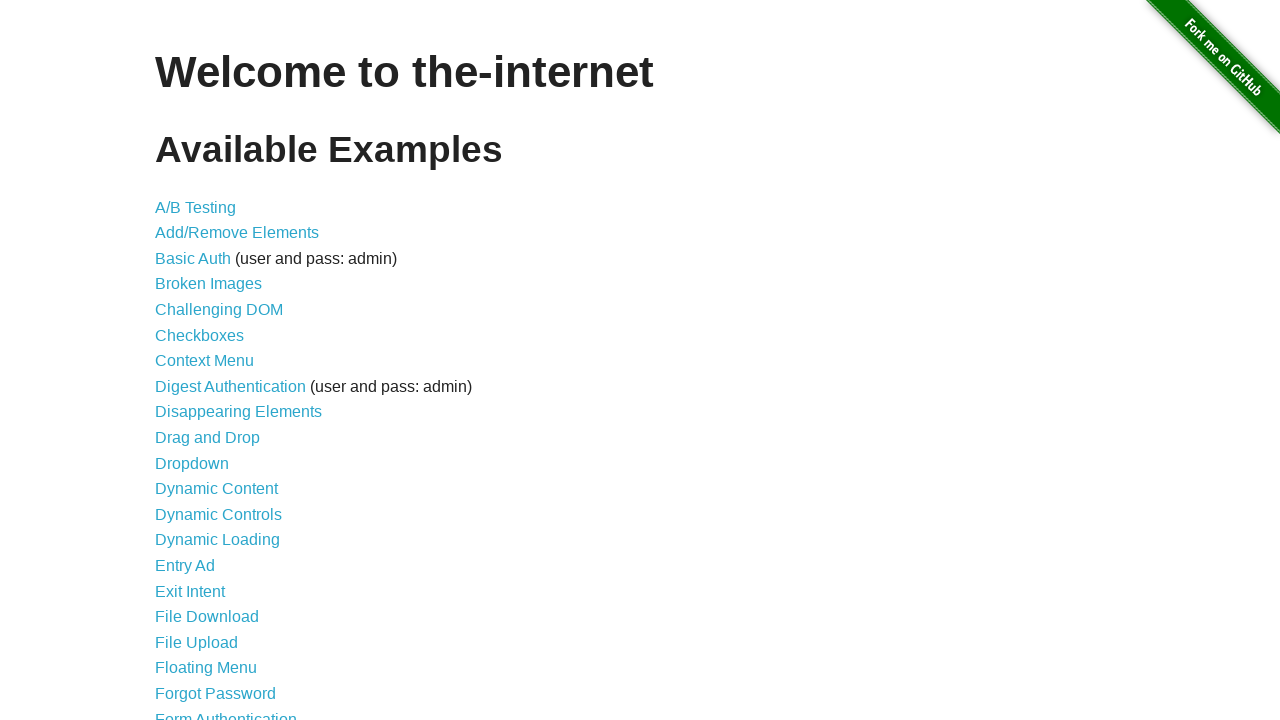

Clicked on 'Checkboxes' link to navigate to checkbox page at (200, 335) on text=Checkboxes
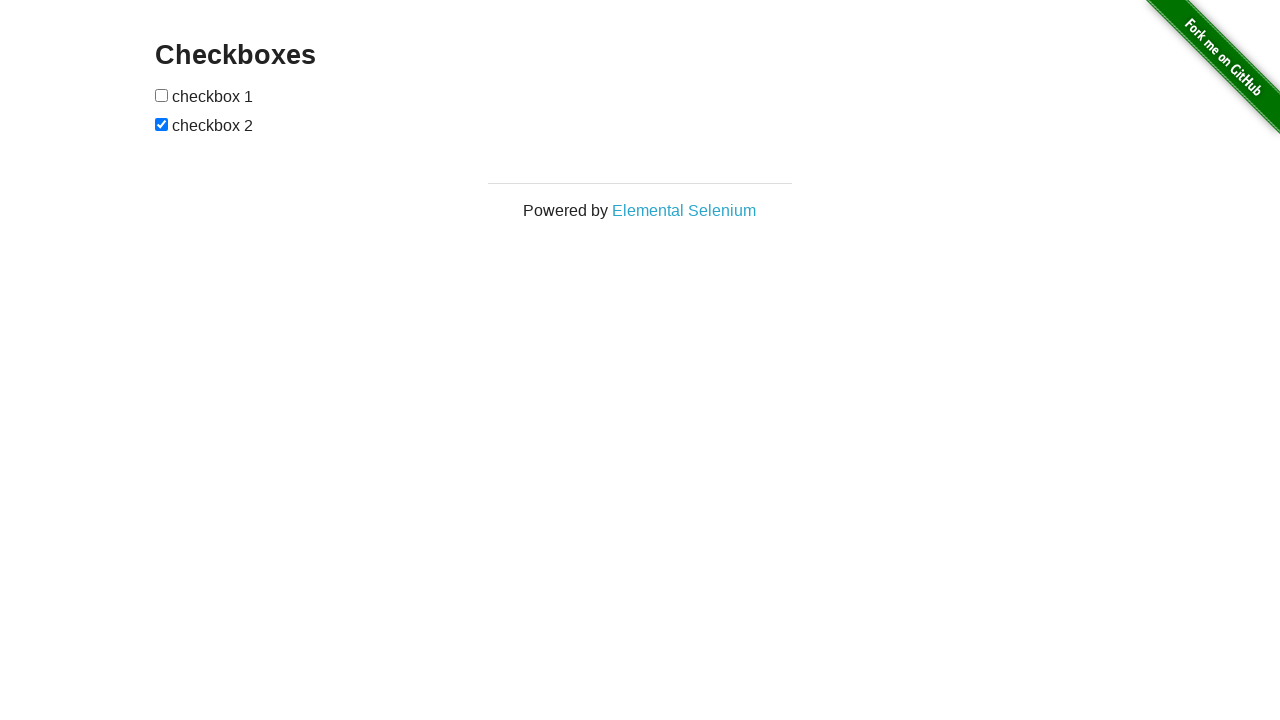

Waited for checkboxes container to be visible
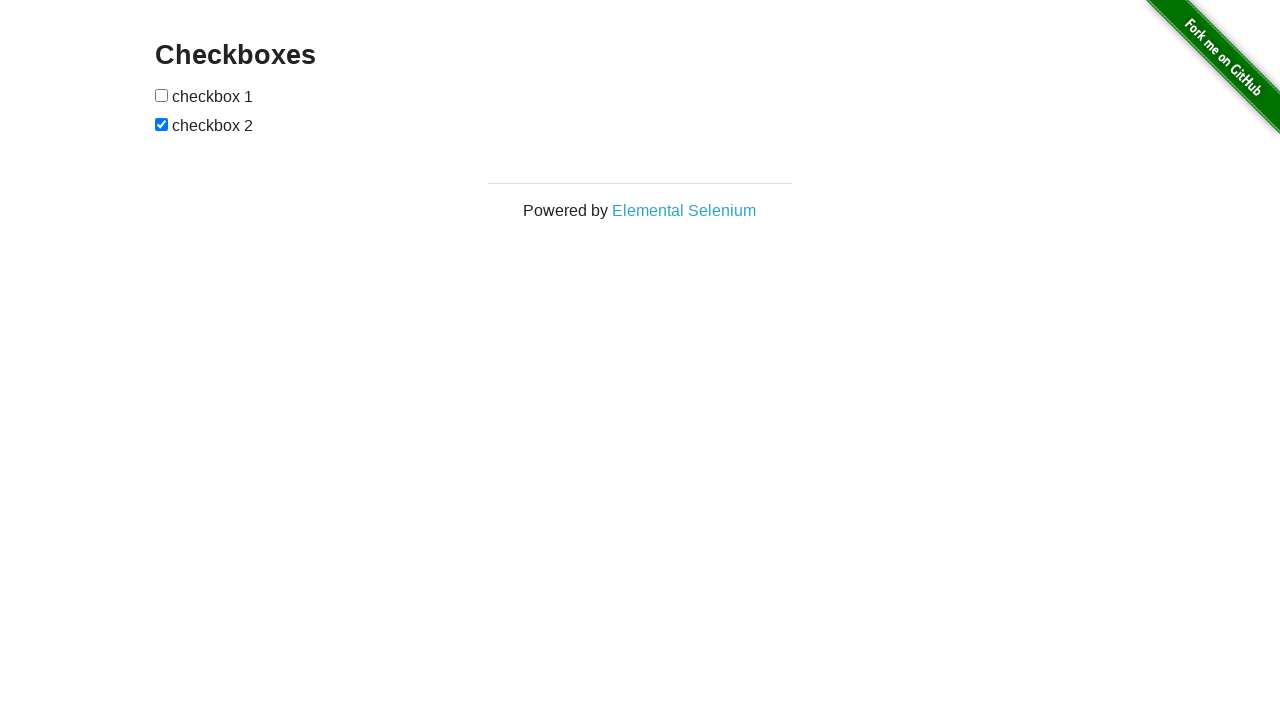

Located all checkbox elements on the page
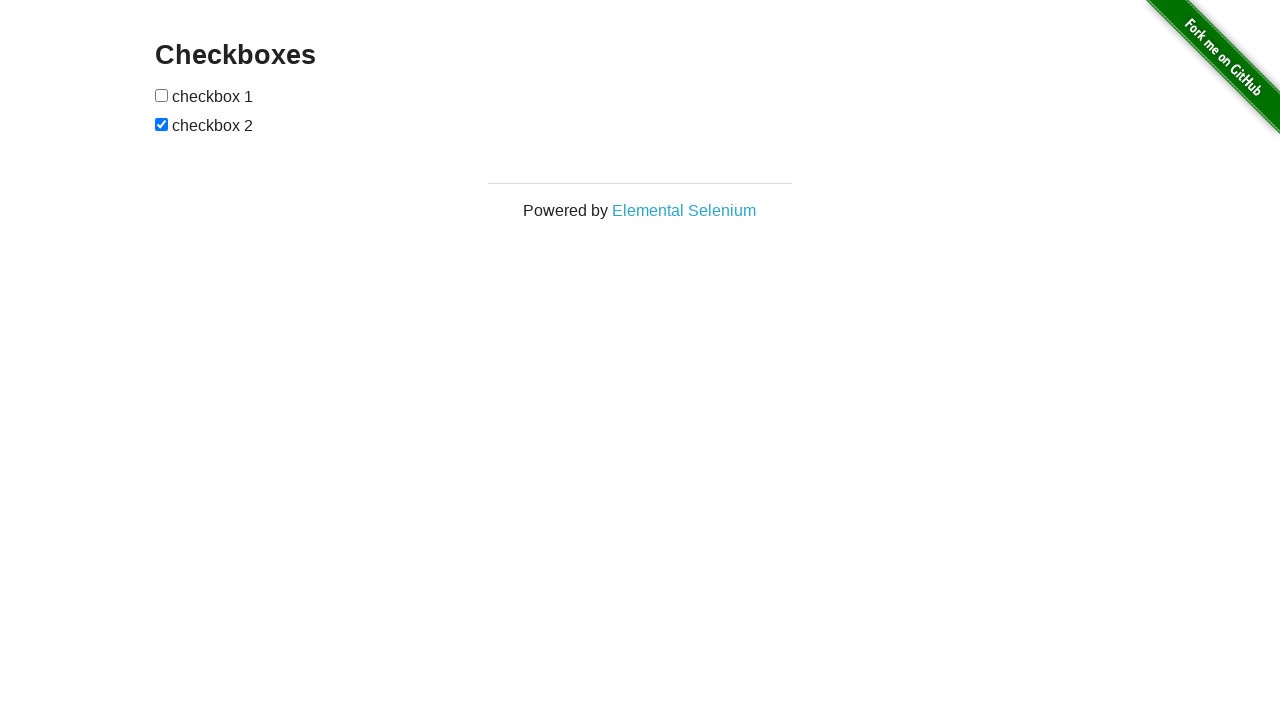

Retrieved first checkbox element
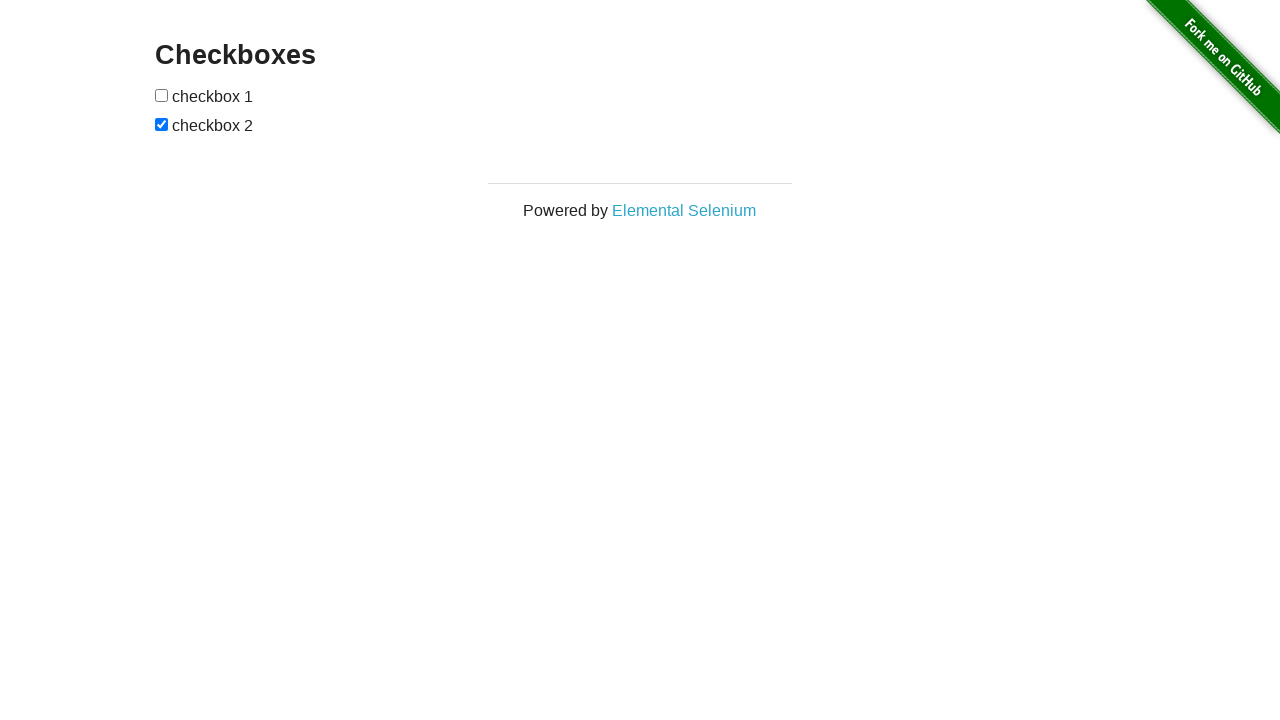

First checkbox was unchecked, clicked to check it at (162, 95) on #checkboxes input[type='checkbox'] >> nth=0
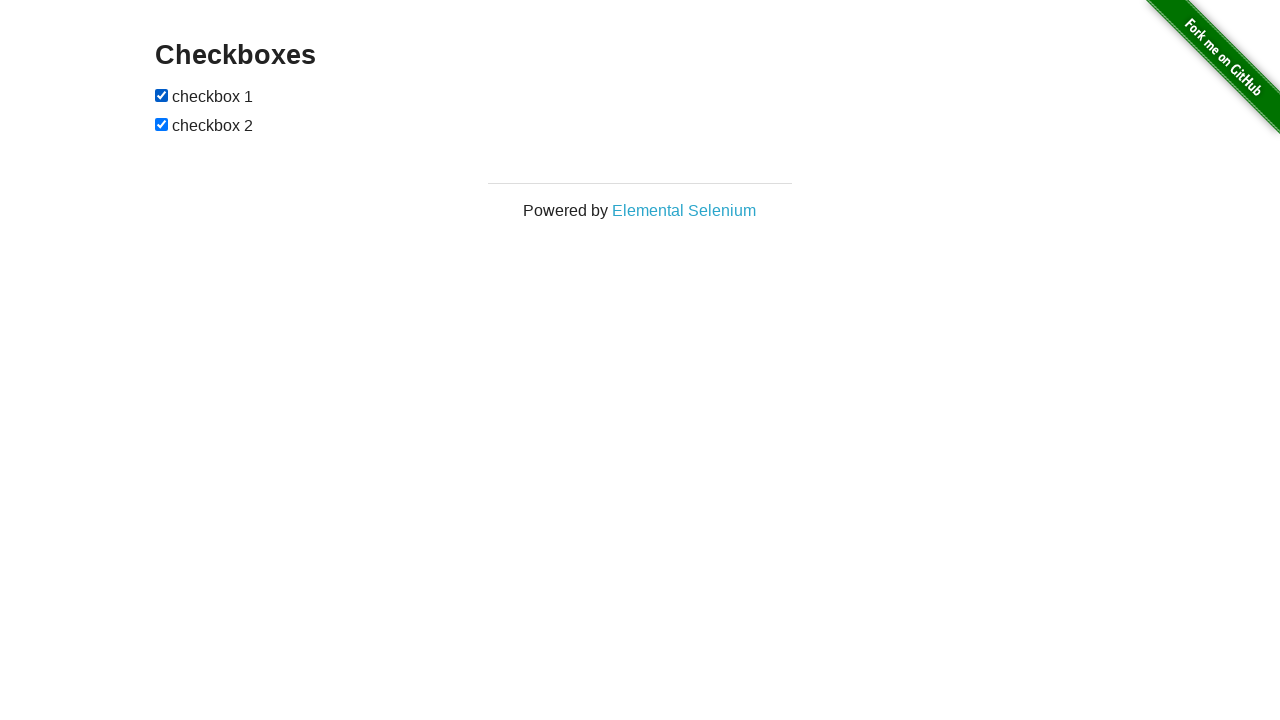

Retrieved second checkbox element
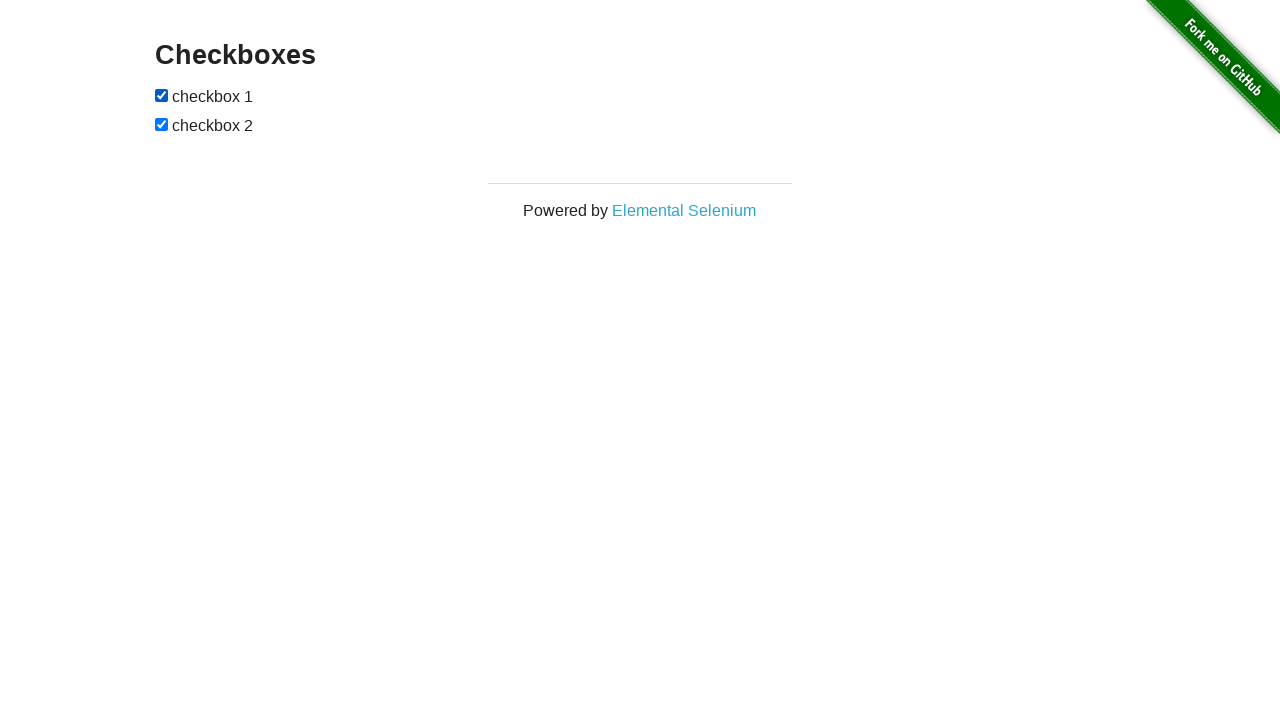

Second checkbox was checked, clicked to uncheck it at (162, 124) on #checkboxes input[type='checkbox'] >> nth=1
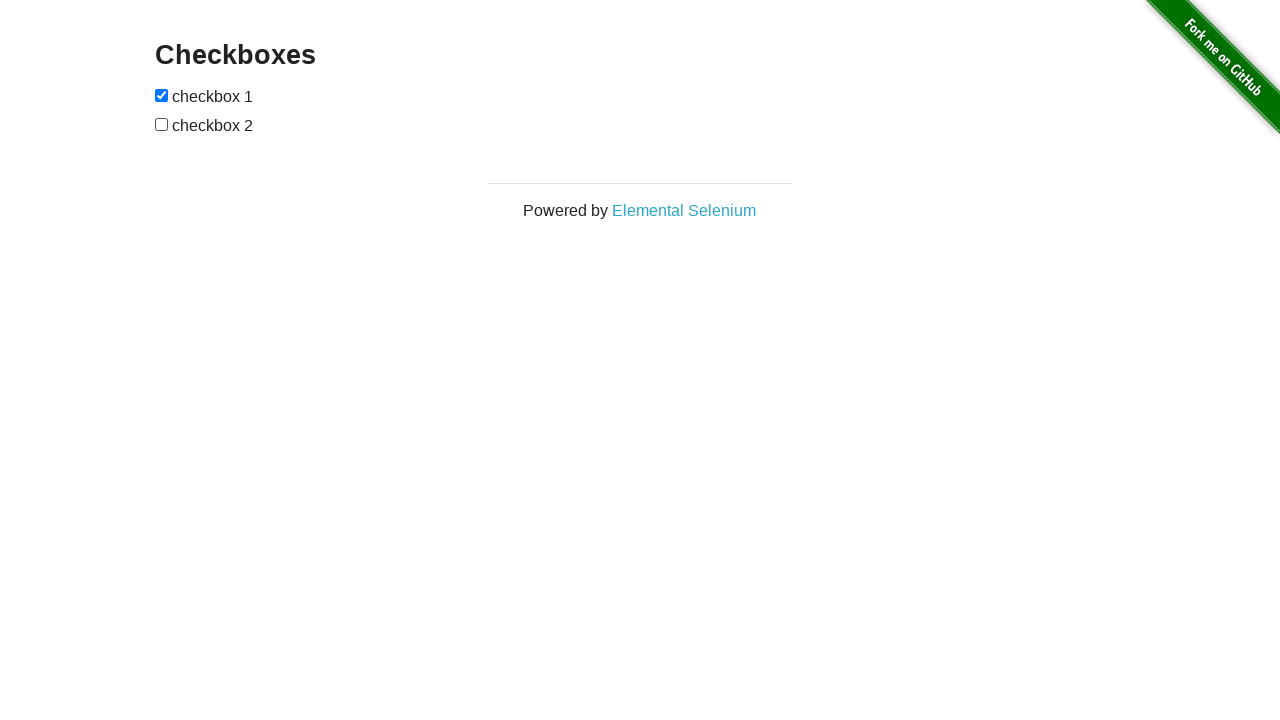

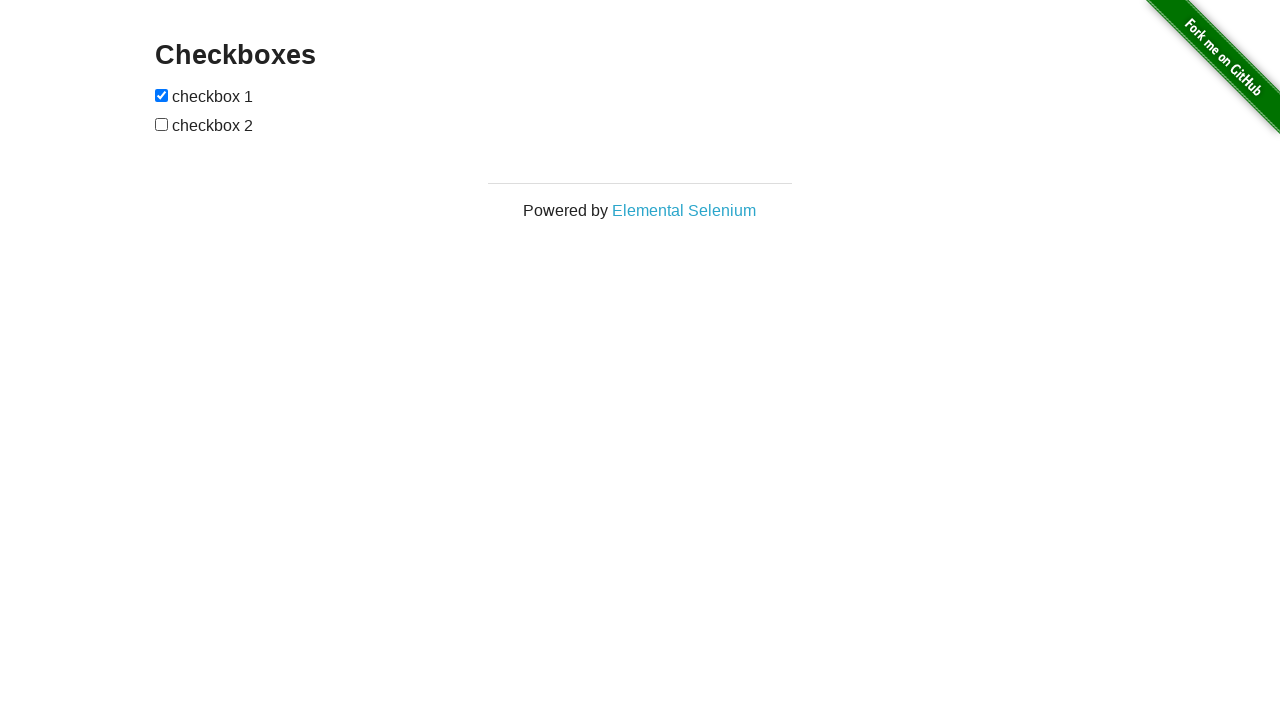